Navigates to the Forms section by clicking on the Forms card

Starting URL: https://demoqa.com/

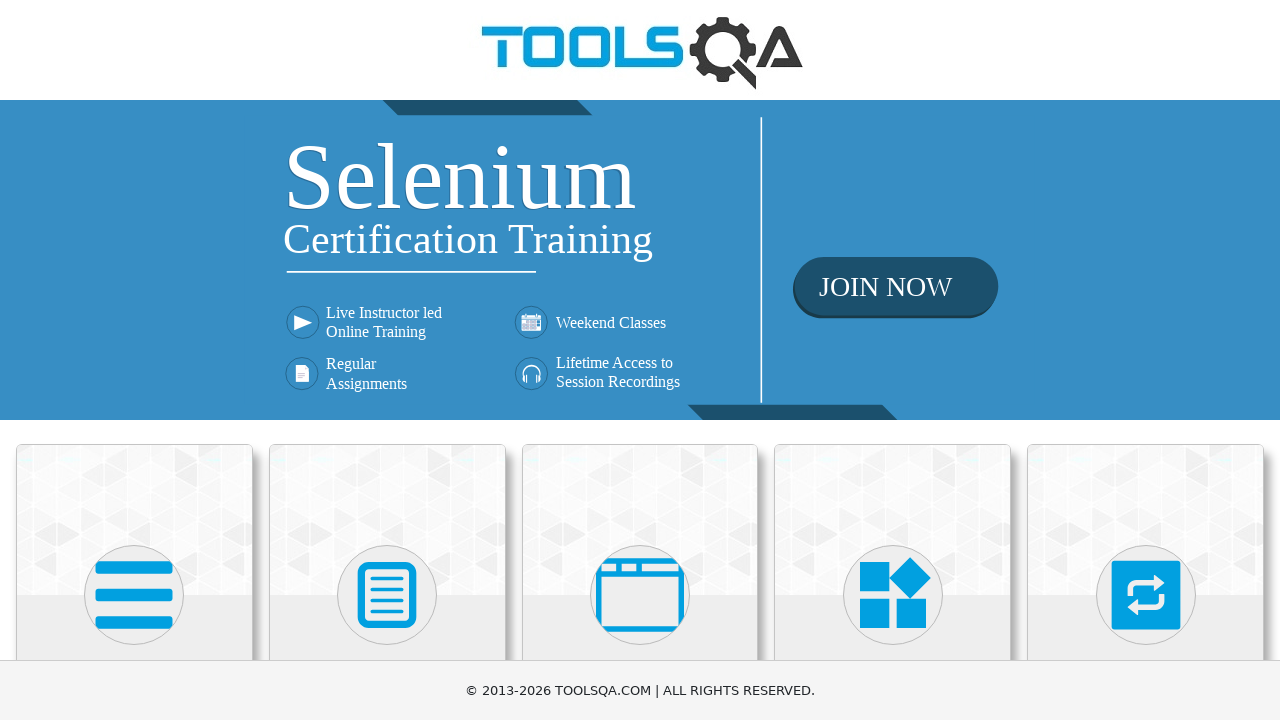

Located all card elements on the page
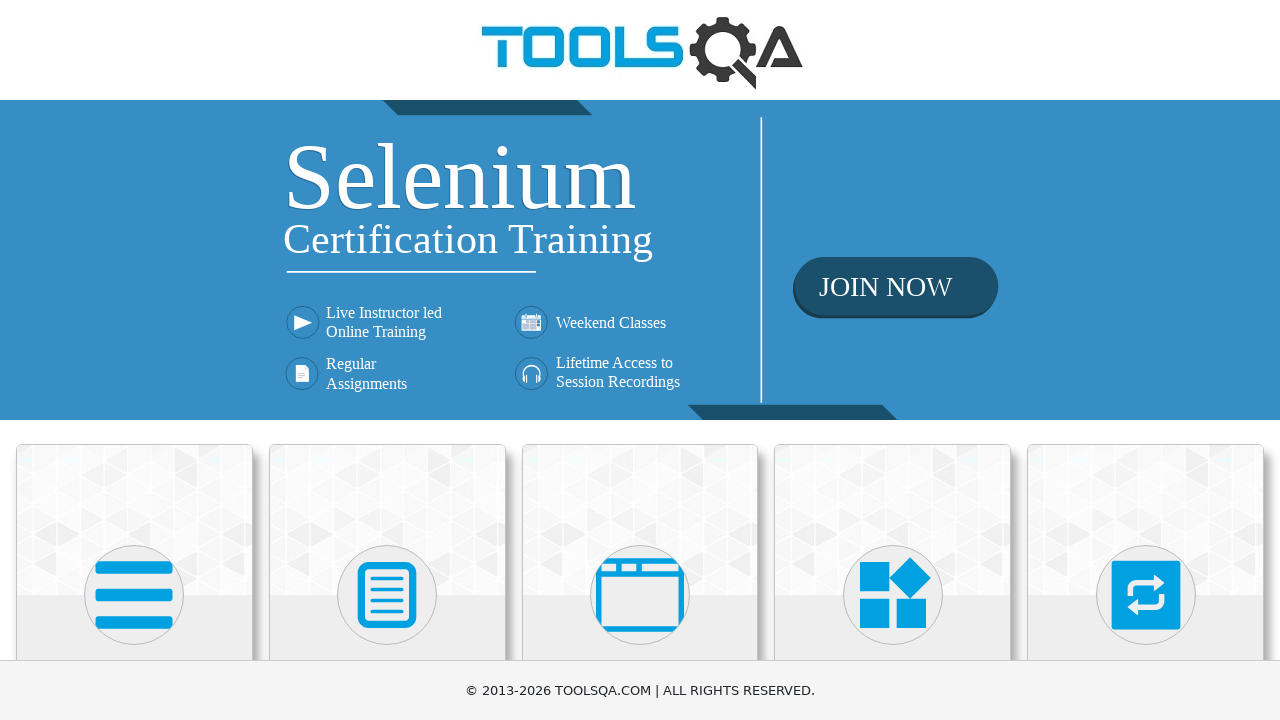

Found the Forms card element
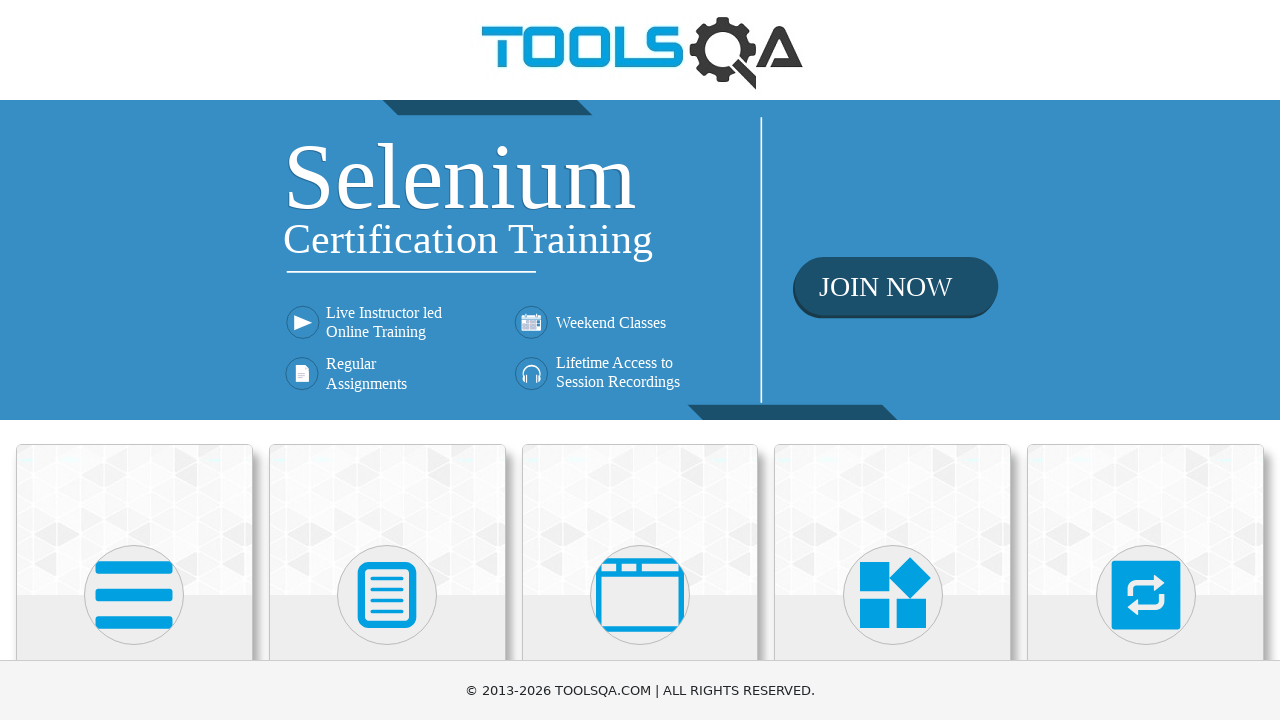

Scrolled Forms card into view if needed
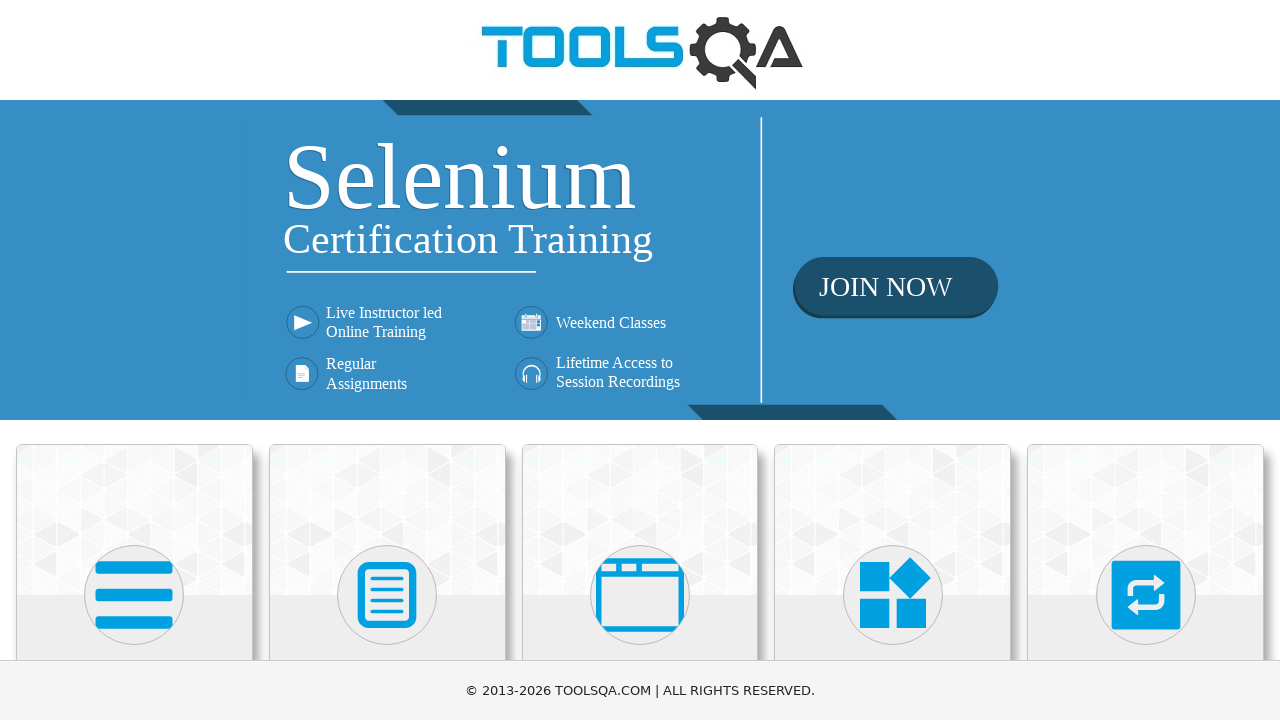

Clicked on the Forms card at (387, 360) on .card-body >> nth=1
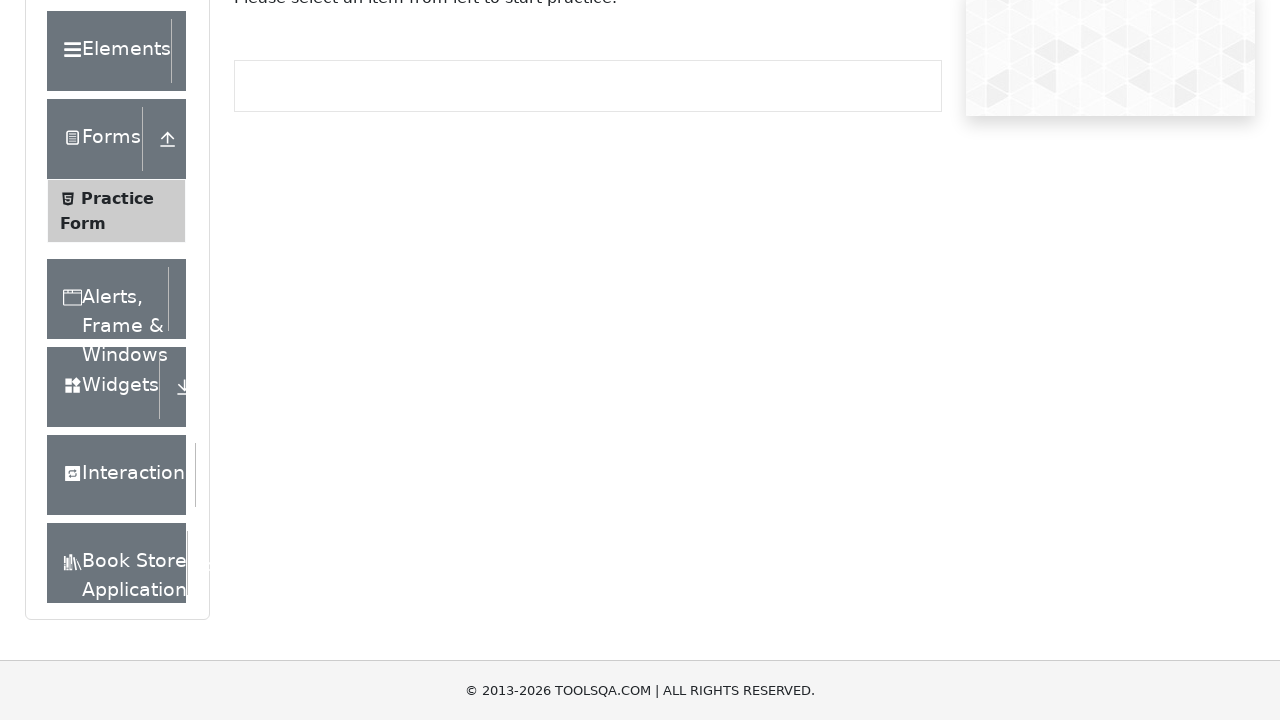

Verified successful navigation to Forms page at https://demoqa.com/forms
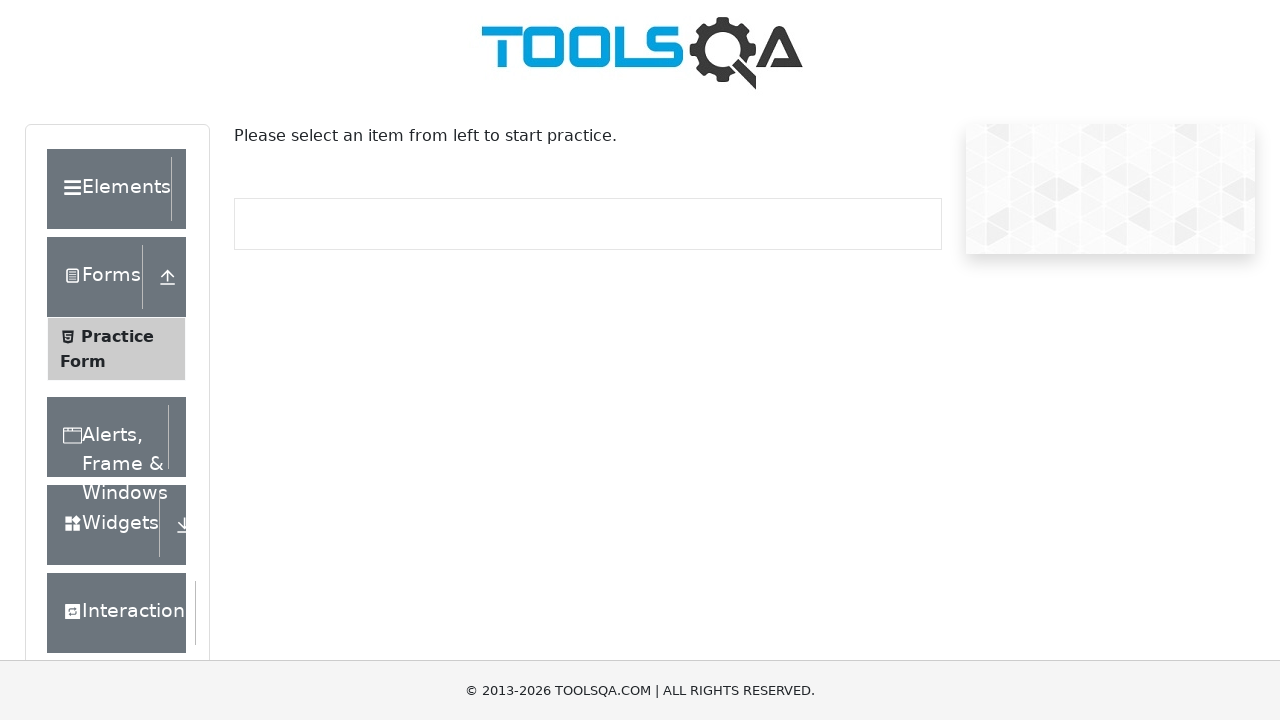

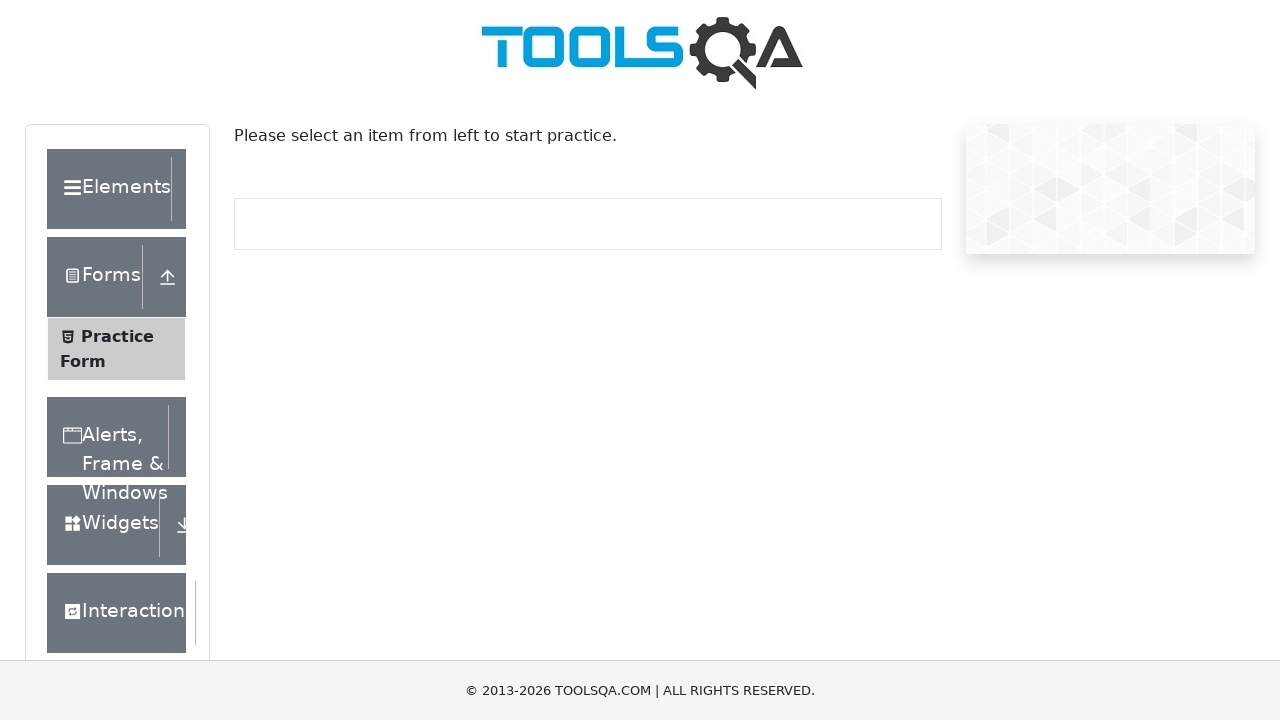